Navigates to a test automation practice site and verifies that a static HTML table (BookTable) is present with rows and columns, validating the table structure is rendered correctly.

Starting URL: https://testautomationpractice.blogspot.com/

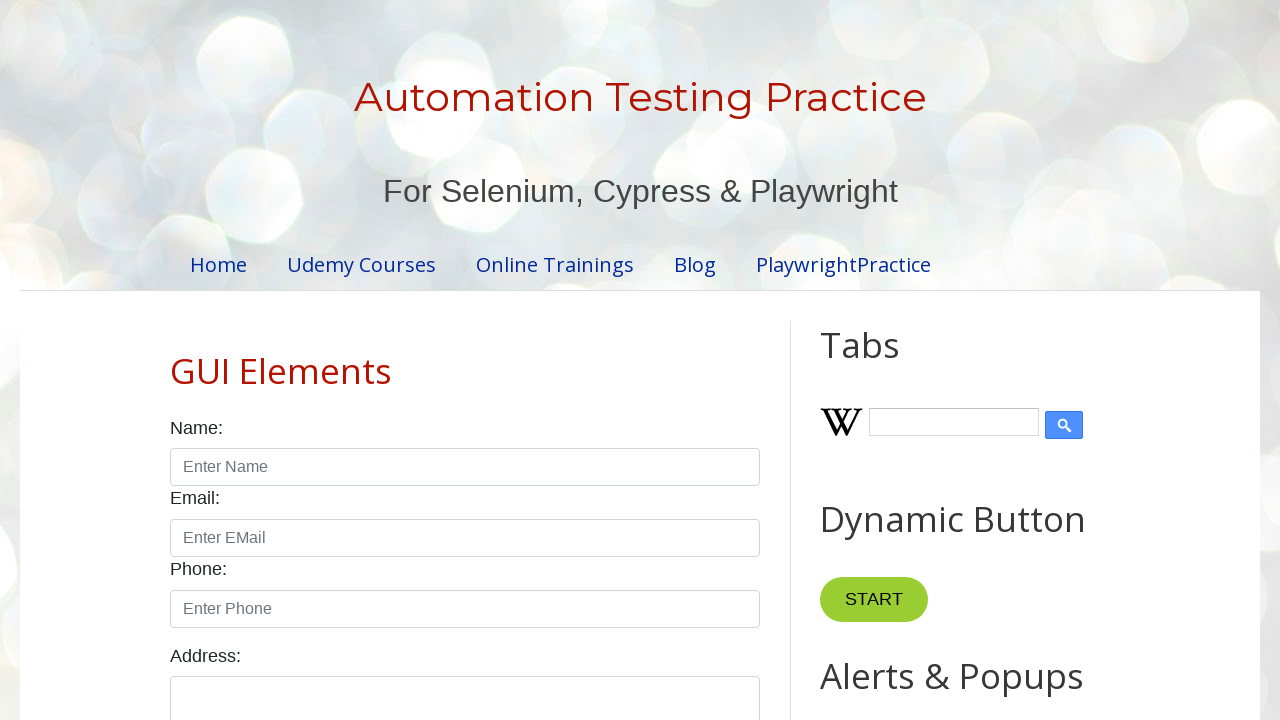

Set viewport size to 1920x1080
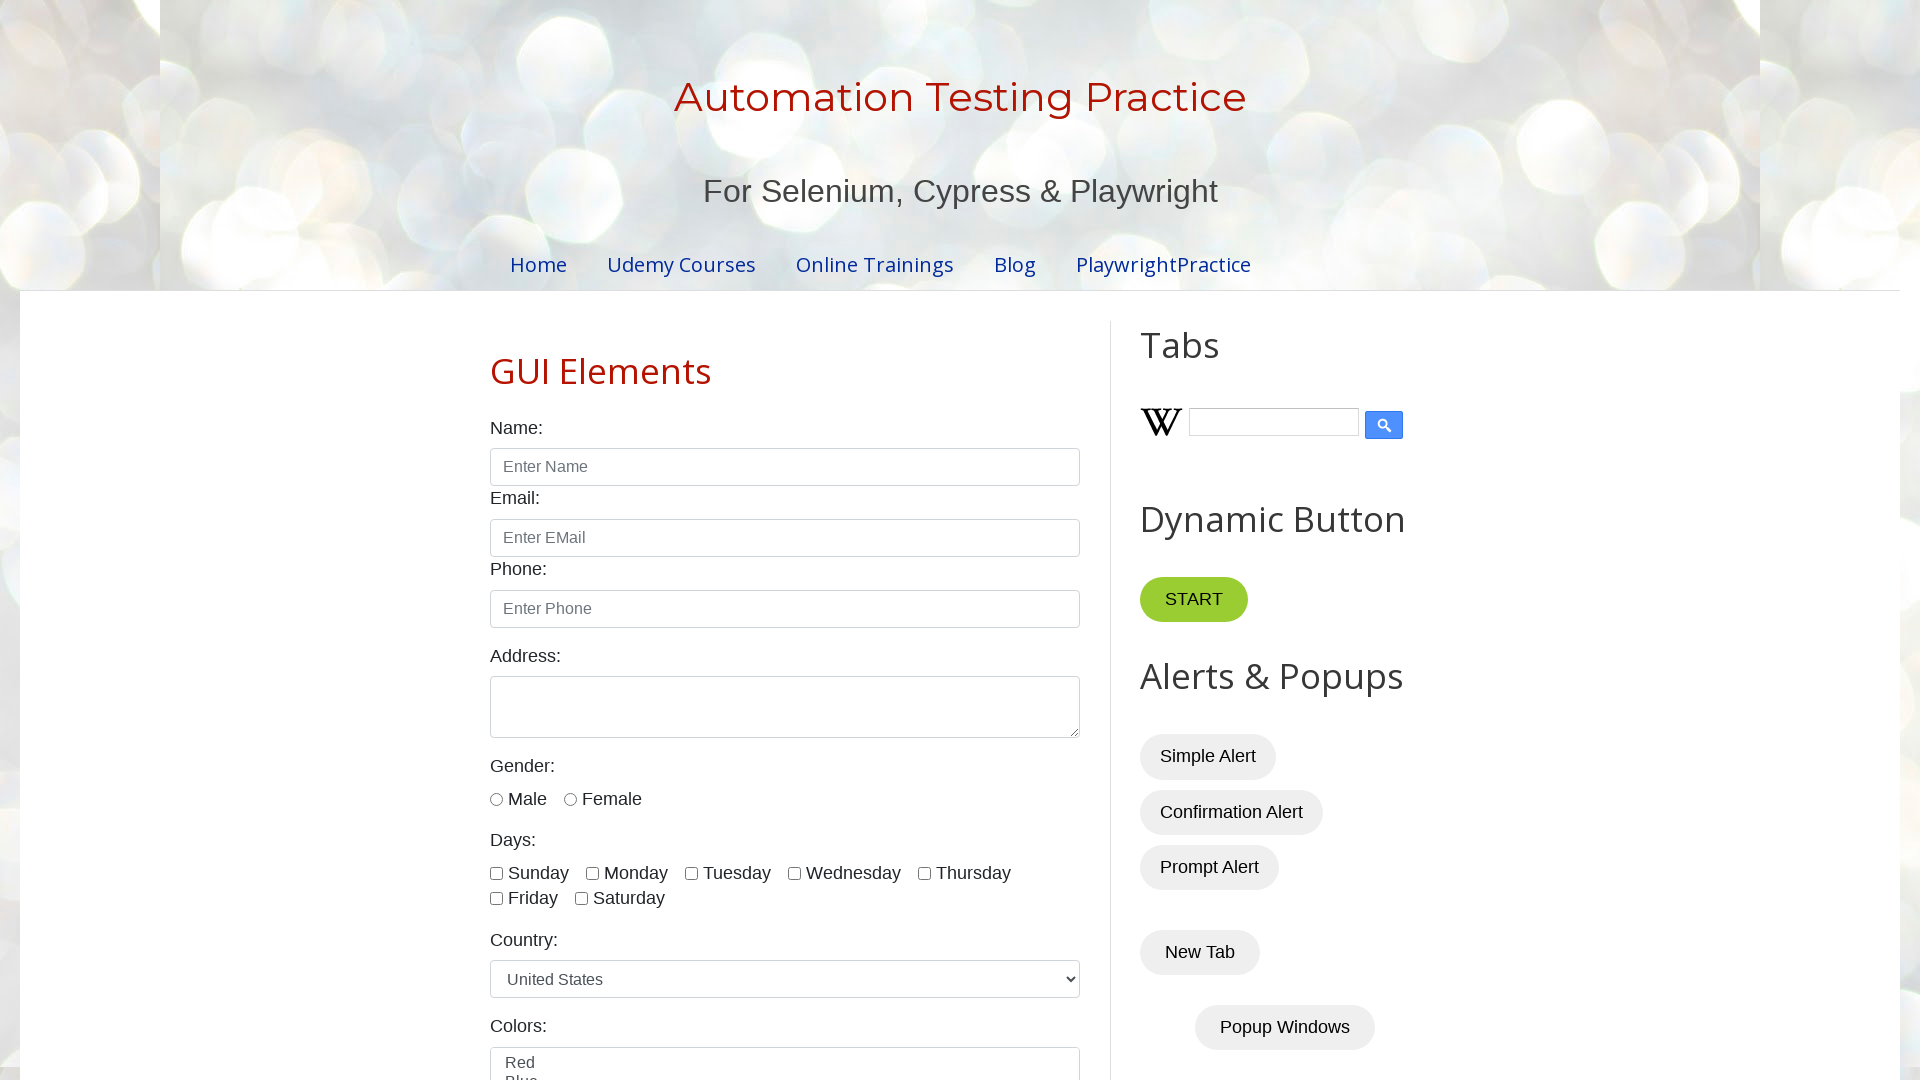

BookTable element is present and visible
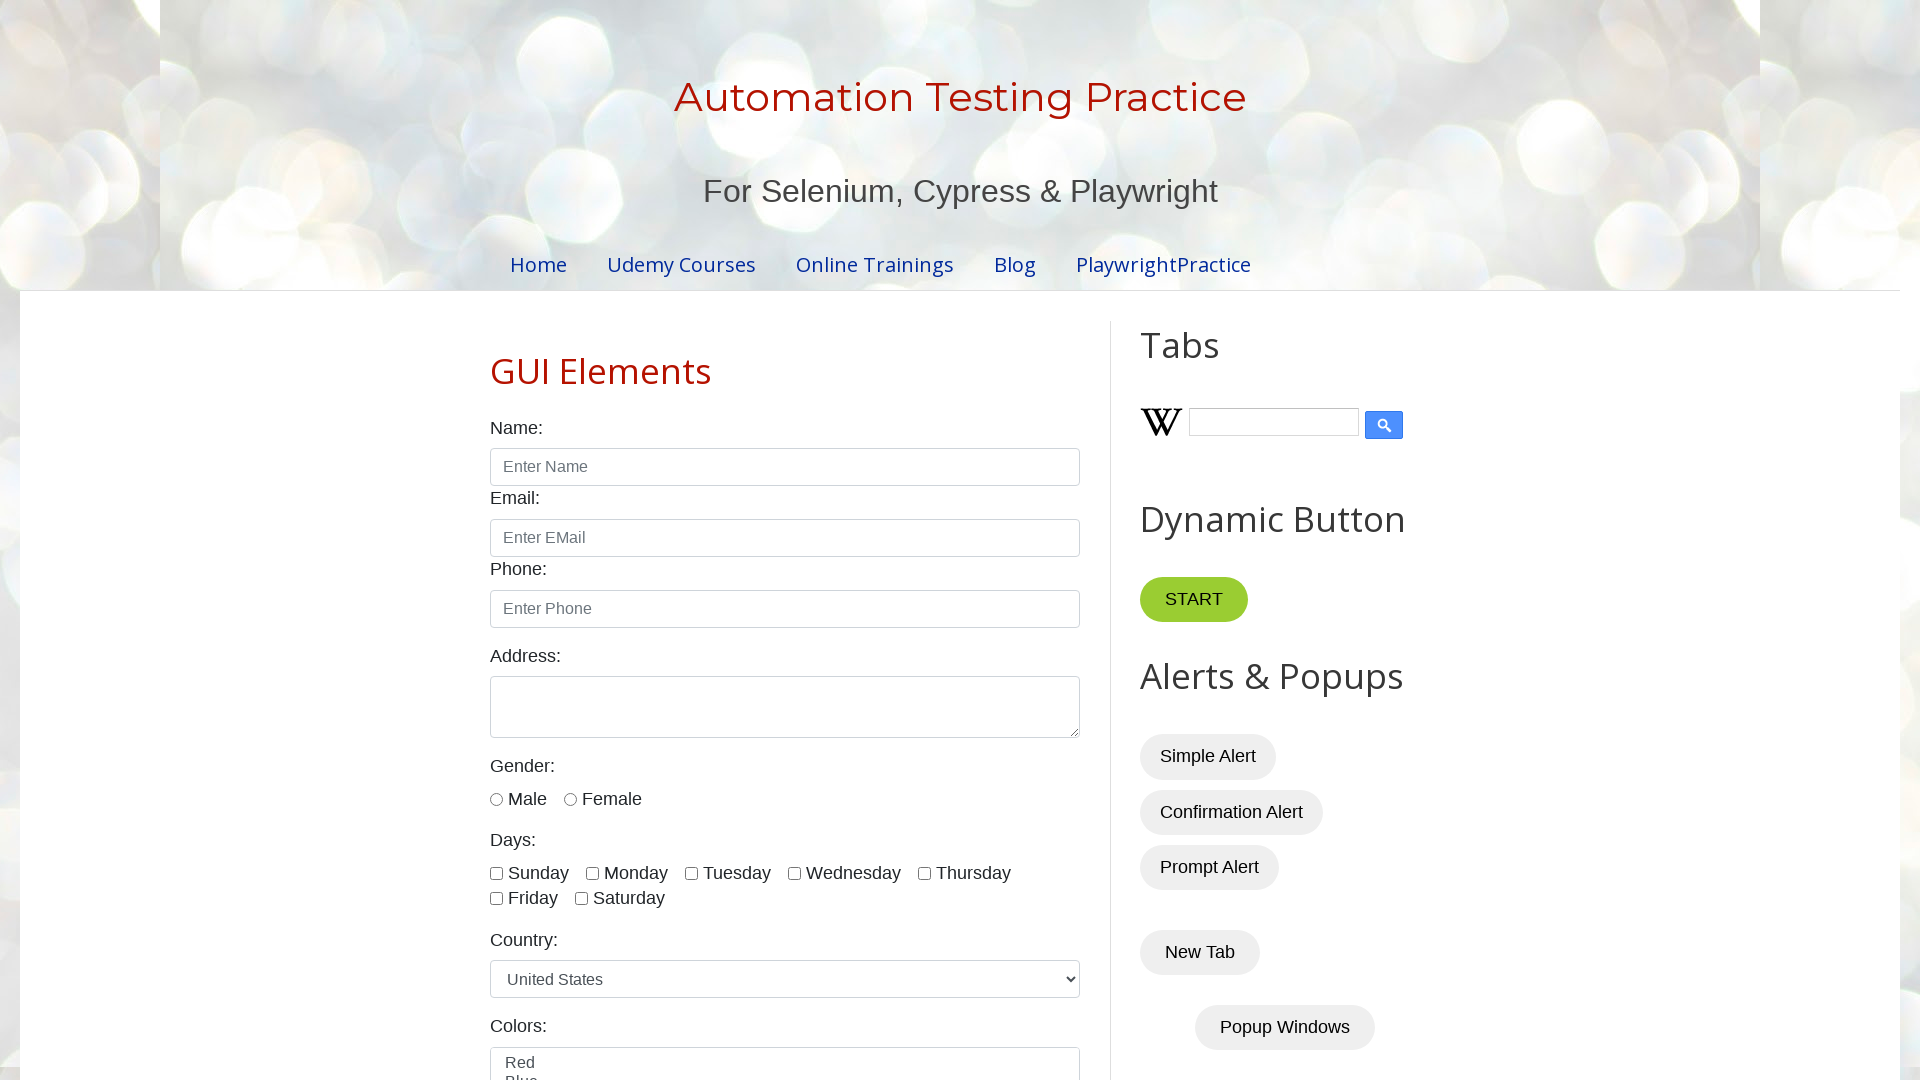

Located all table rows in BookTable
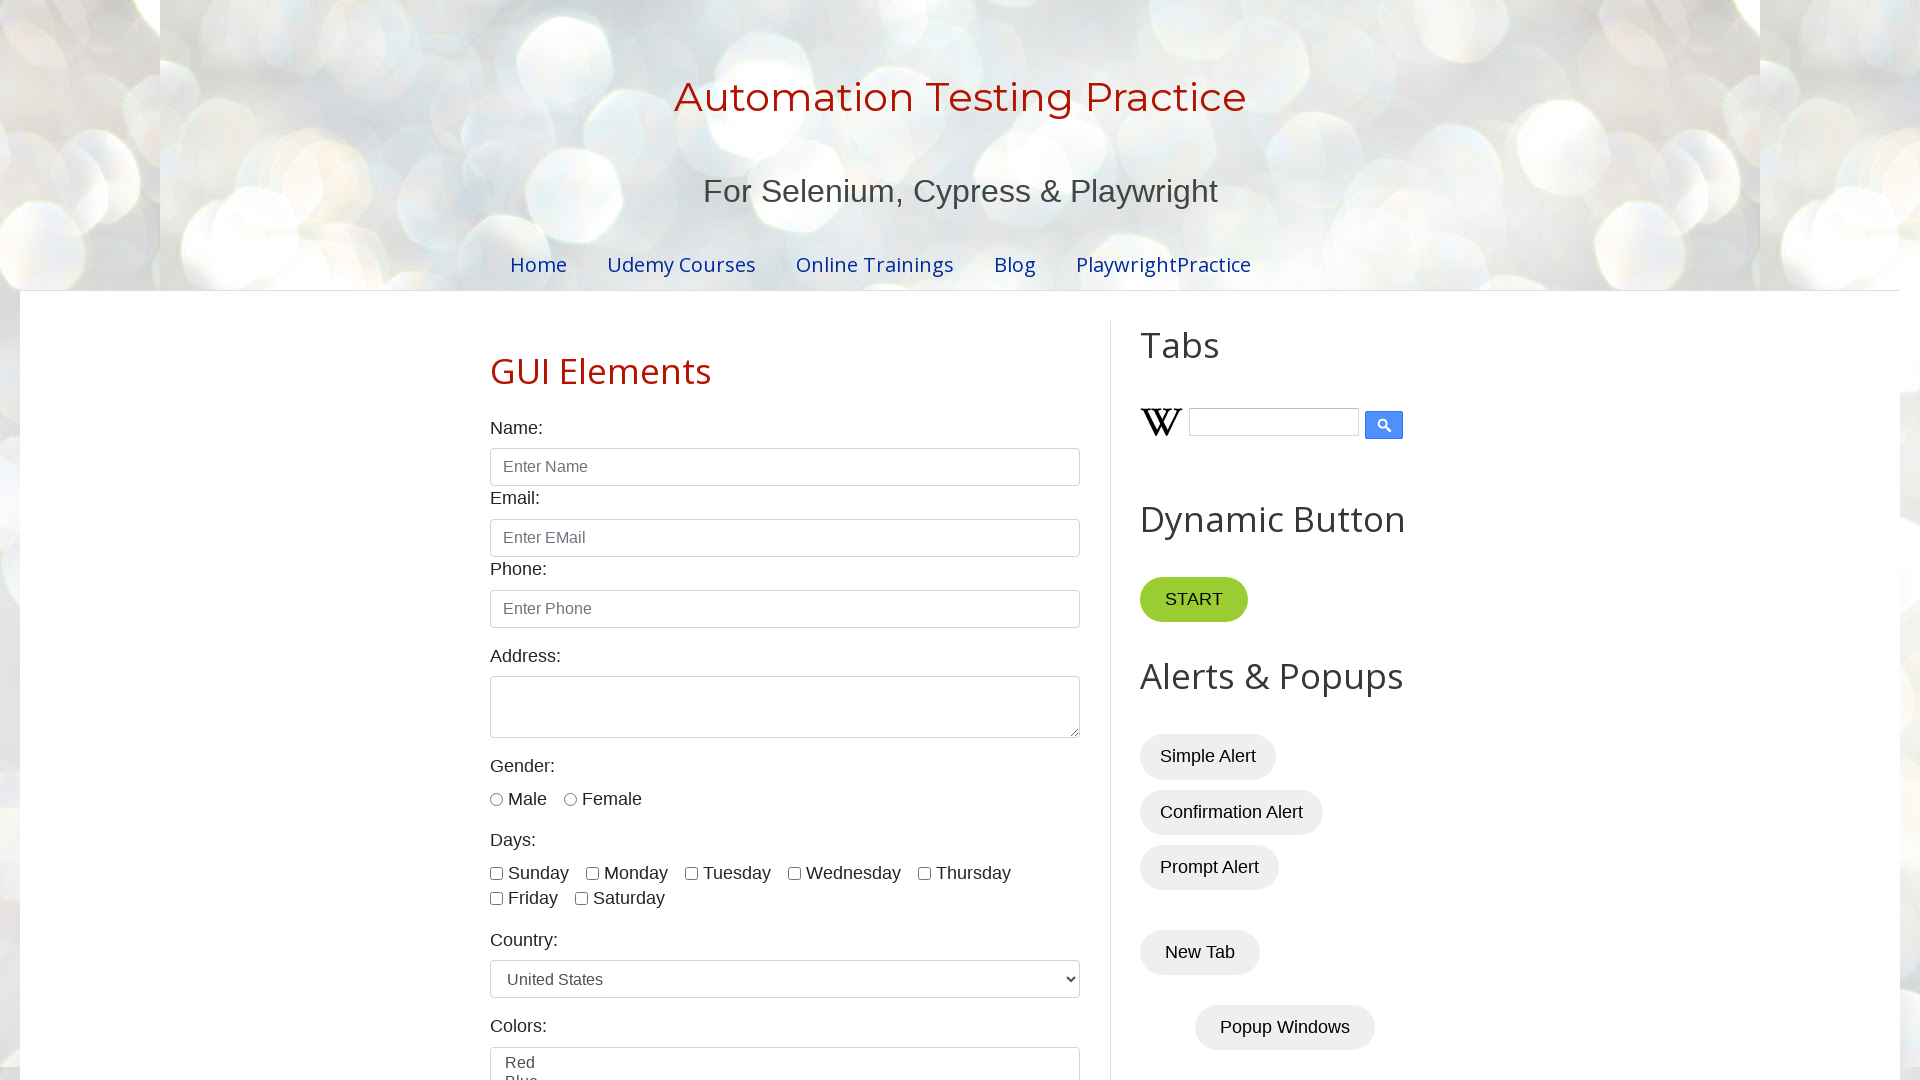

First table row is ready
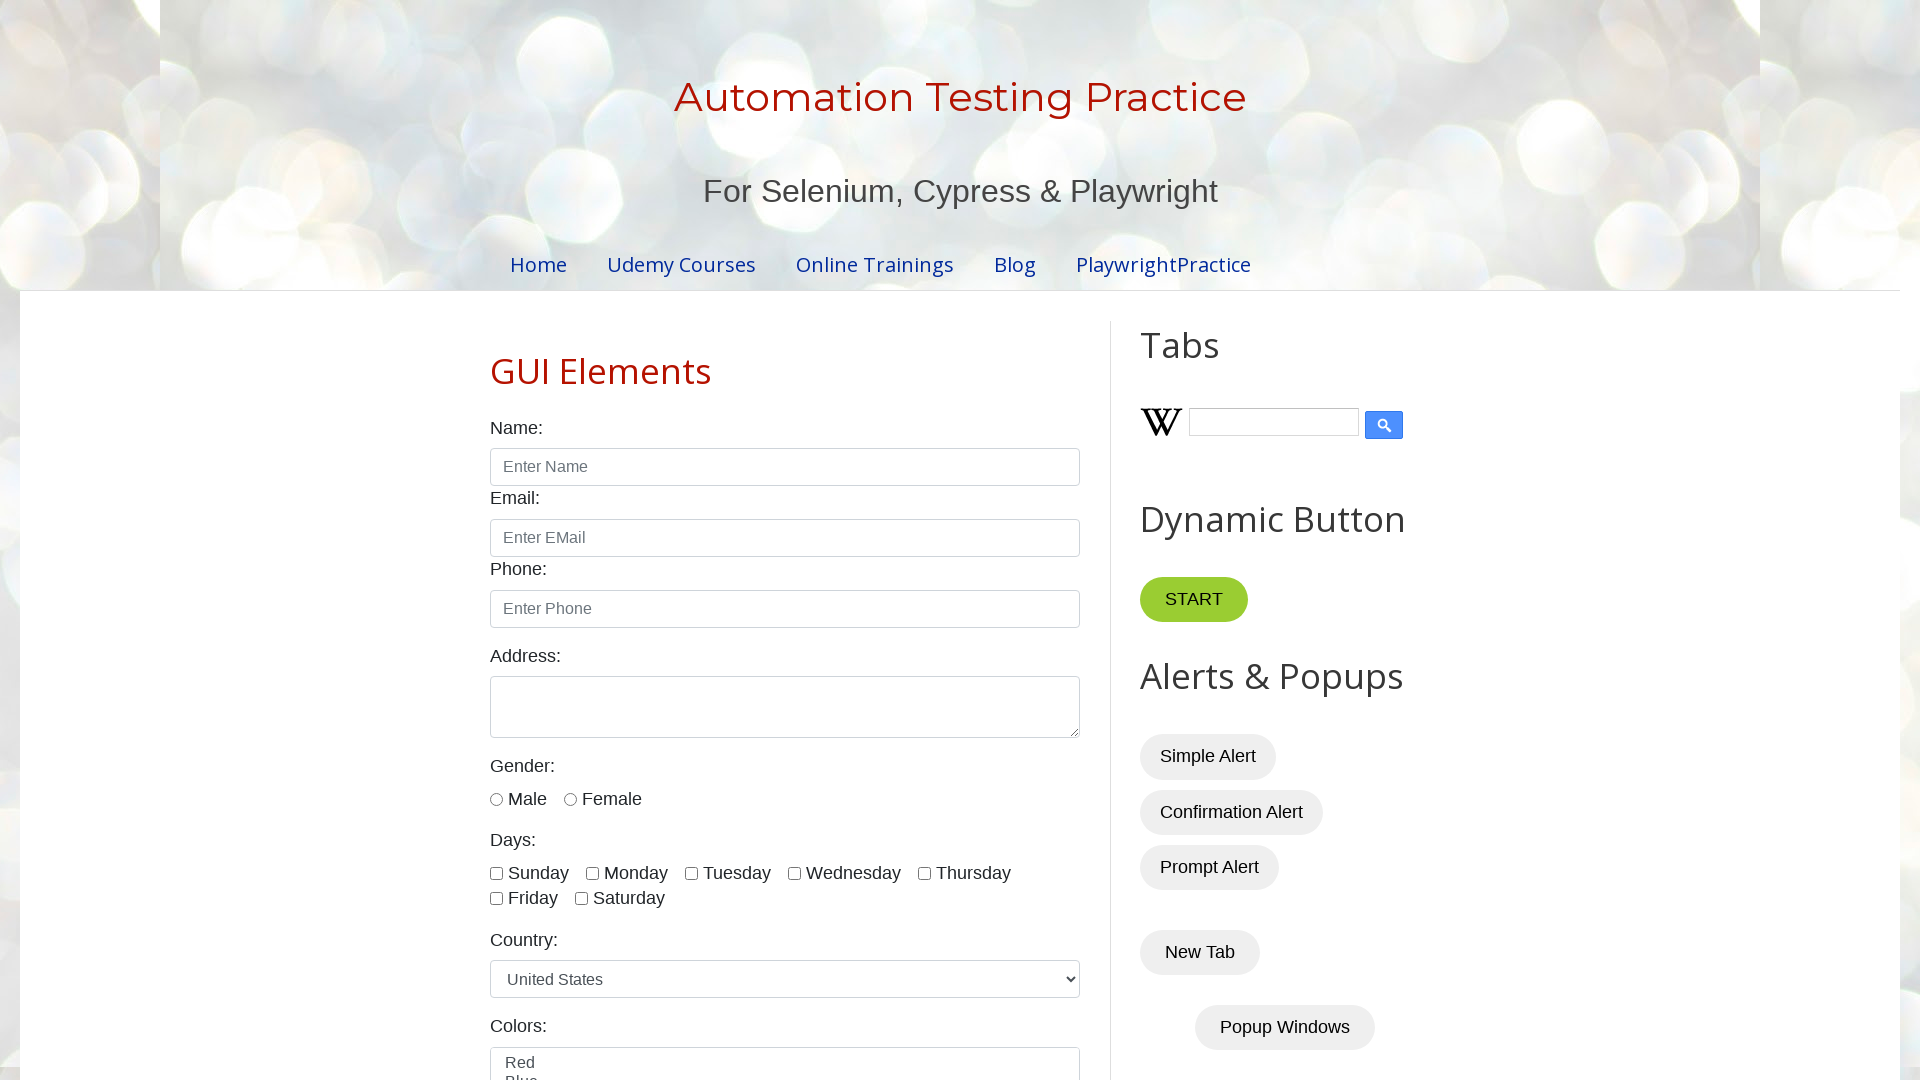

Located all table header columns in BookTable
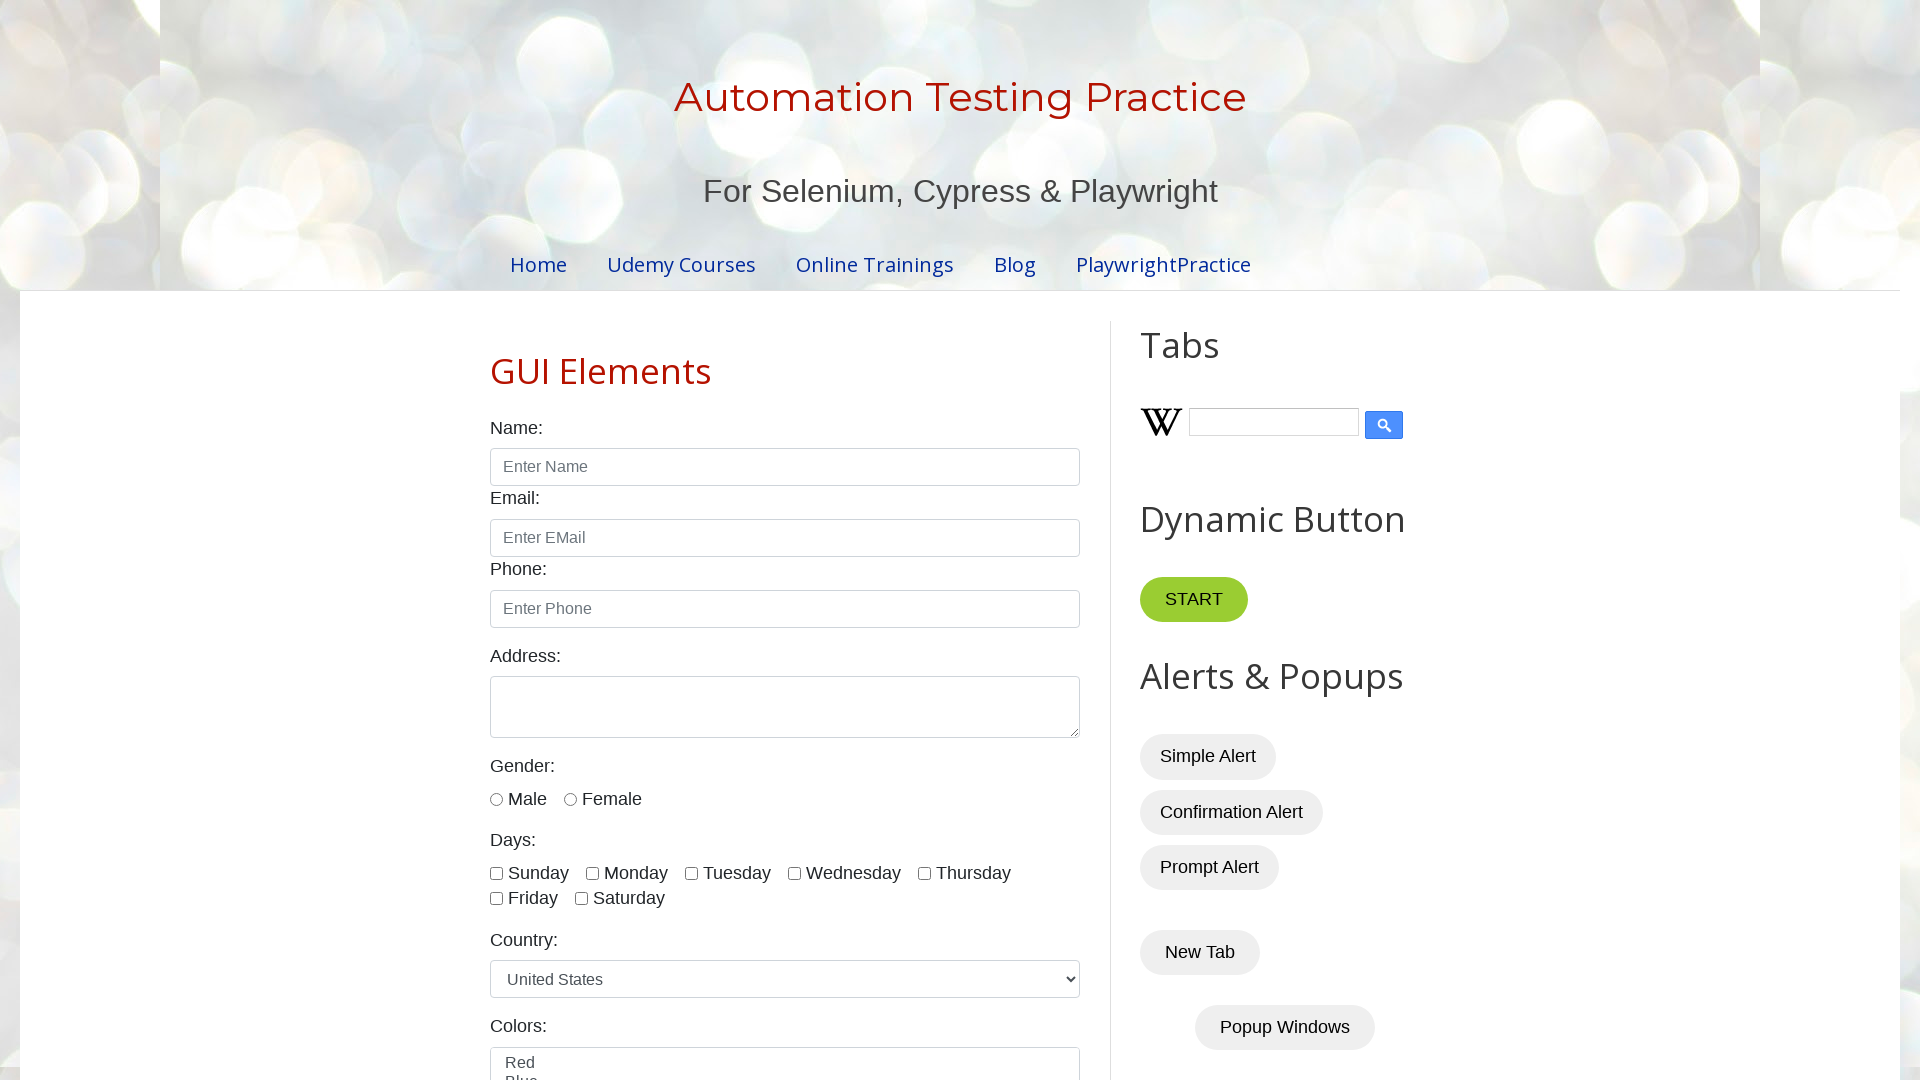

First table header column is ready
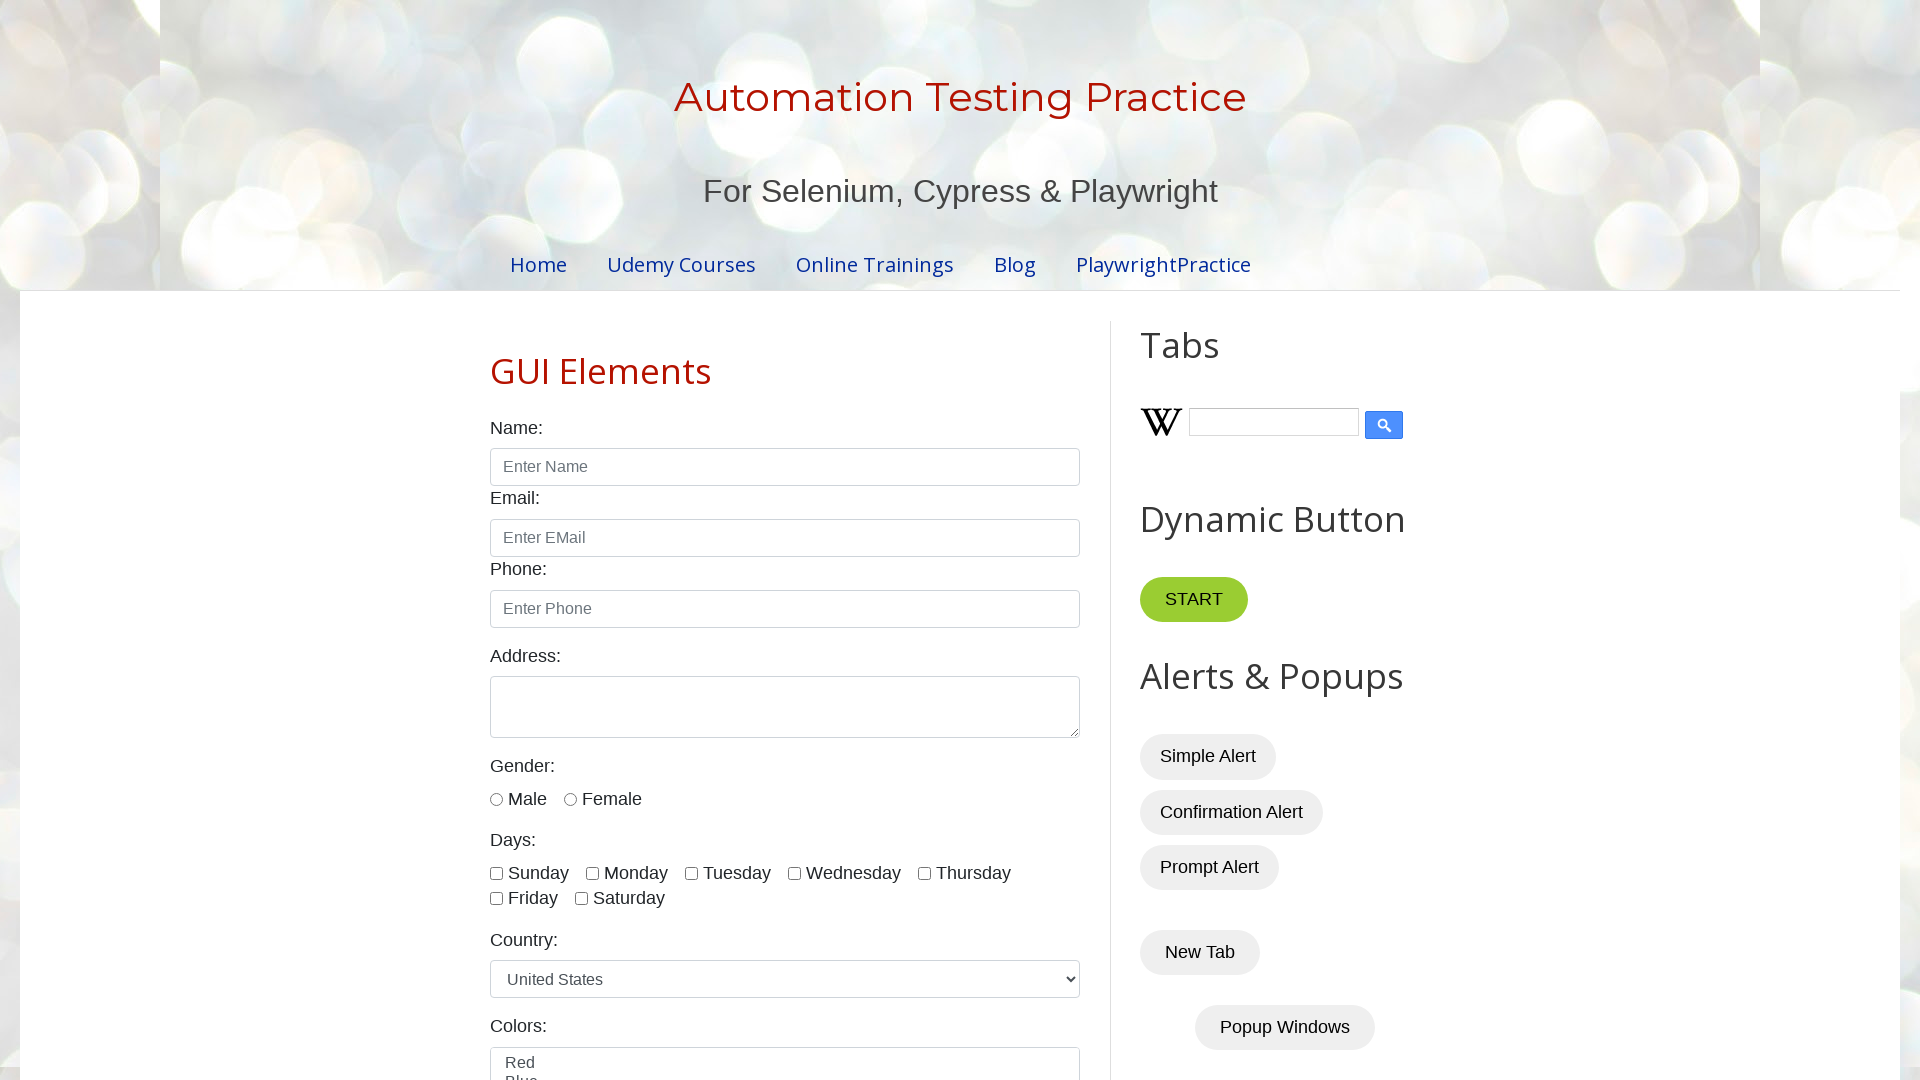

Verified at least one data cell exists in the second row of BookTable
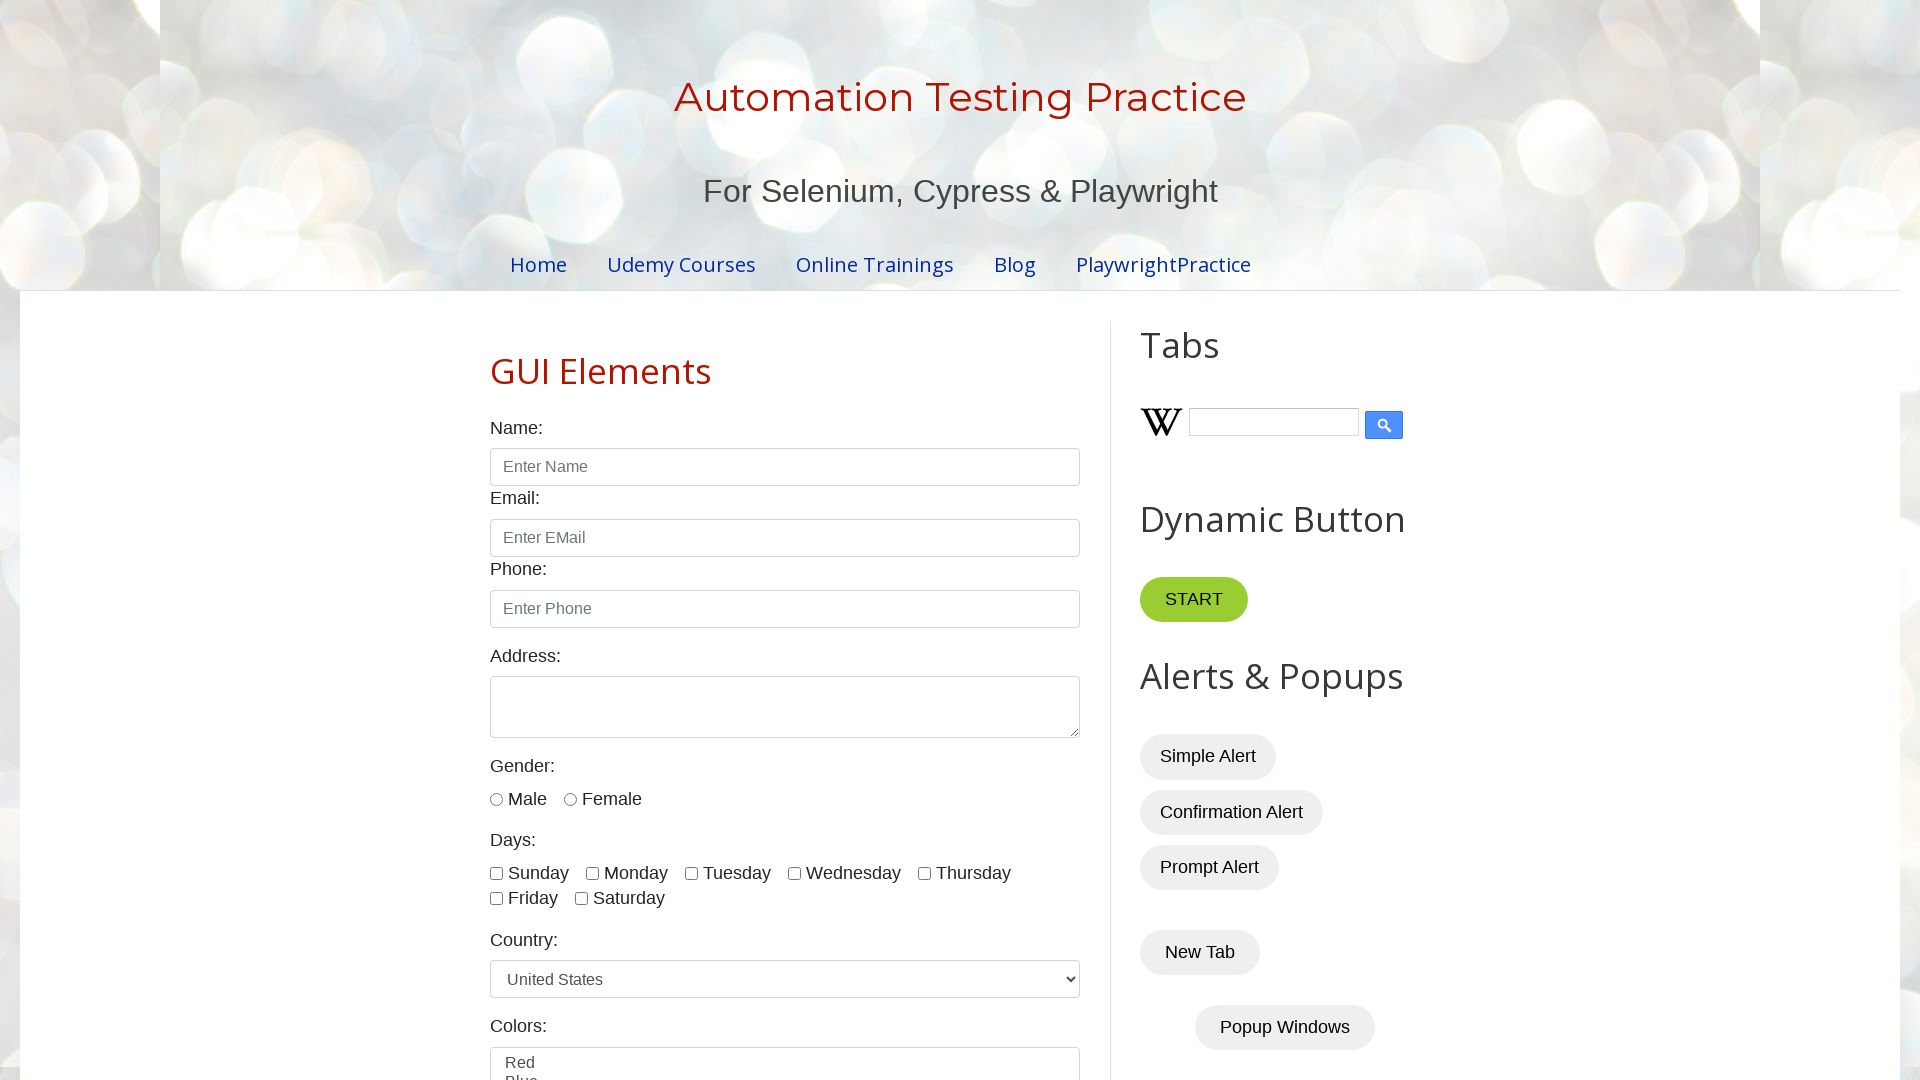

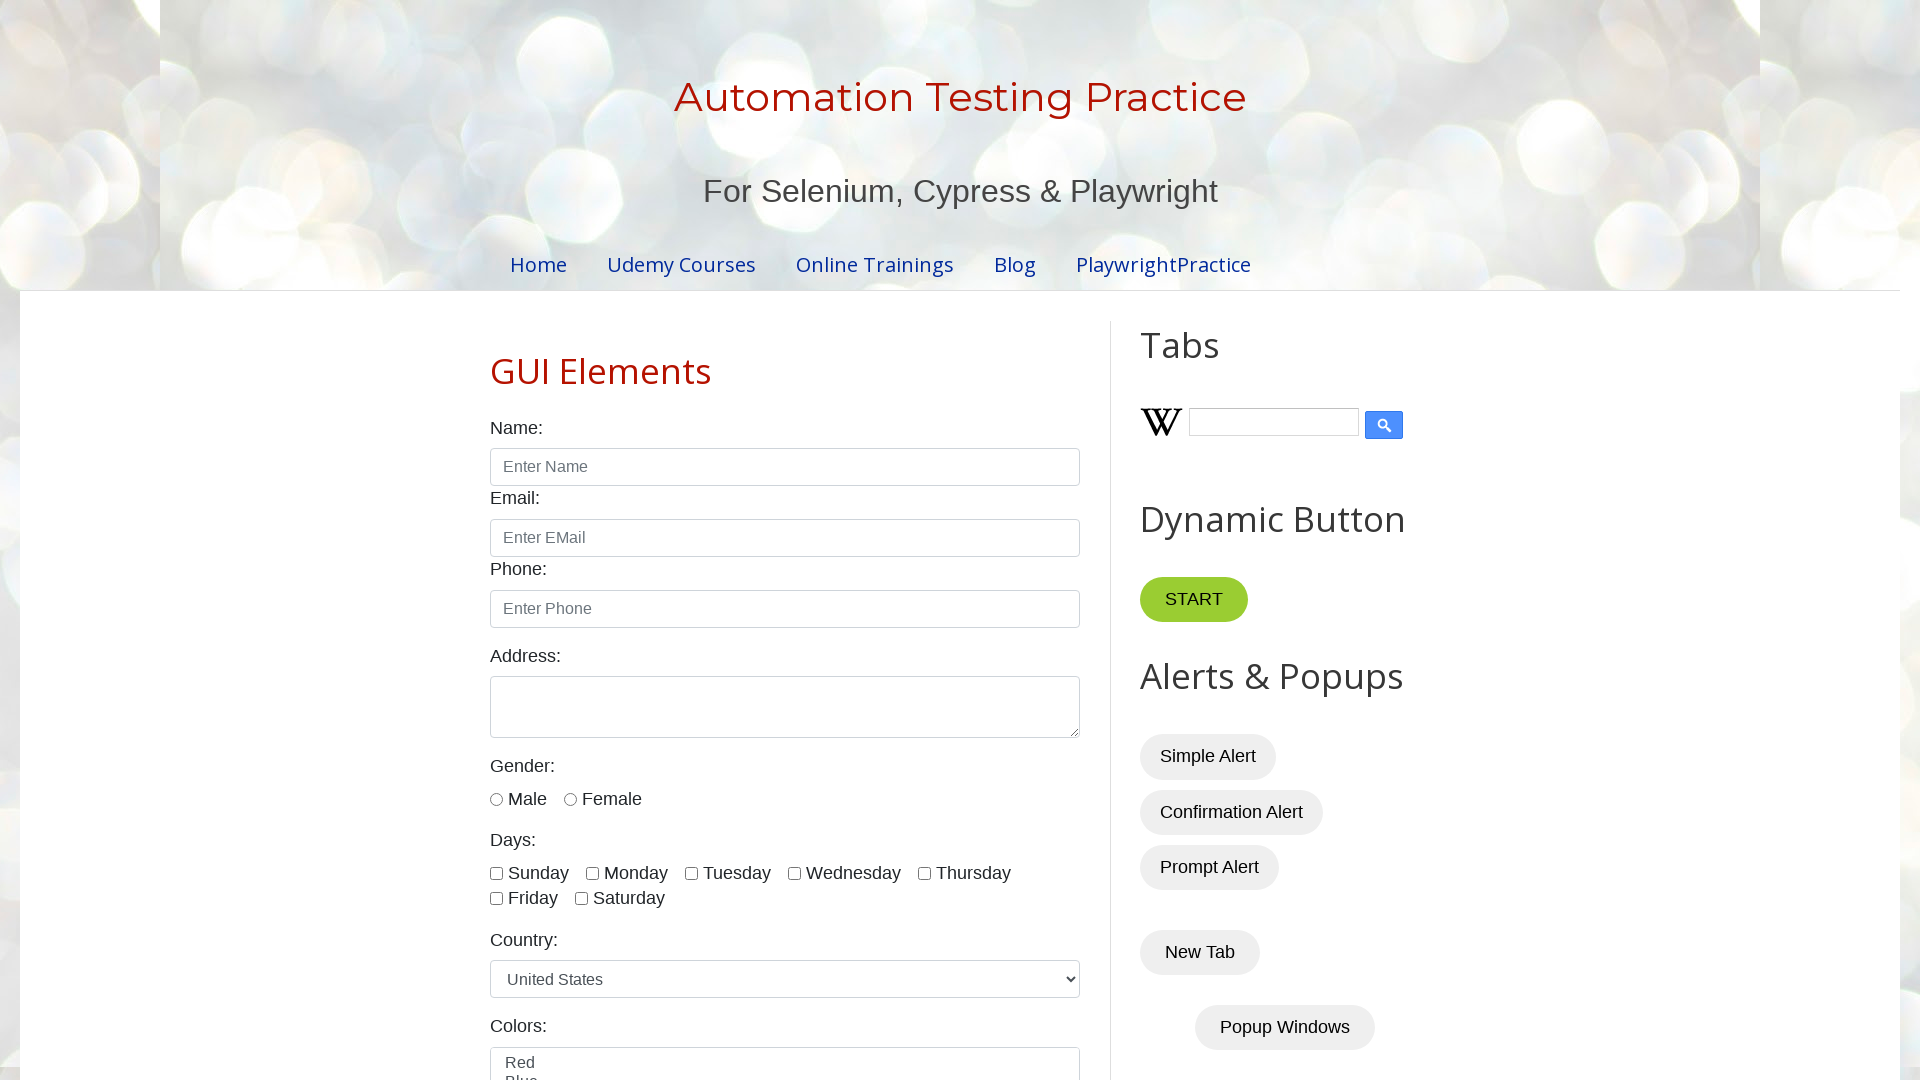